Tests the Radio Button functionality by selecting Yes and Impressive radio buttons and verifying the selections

Starting URL: https://demoqa.com/

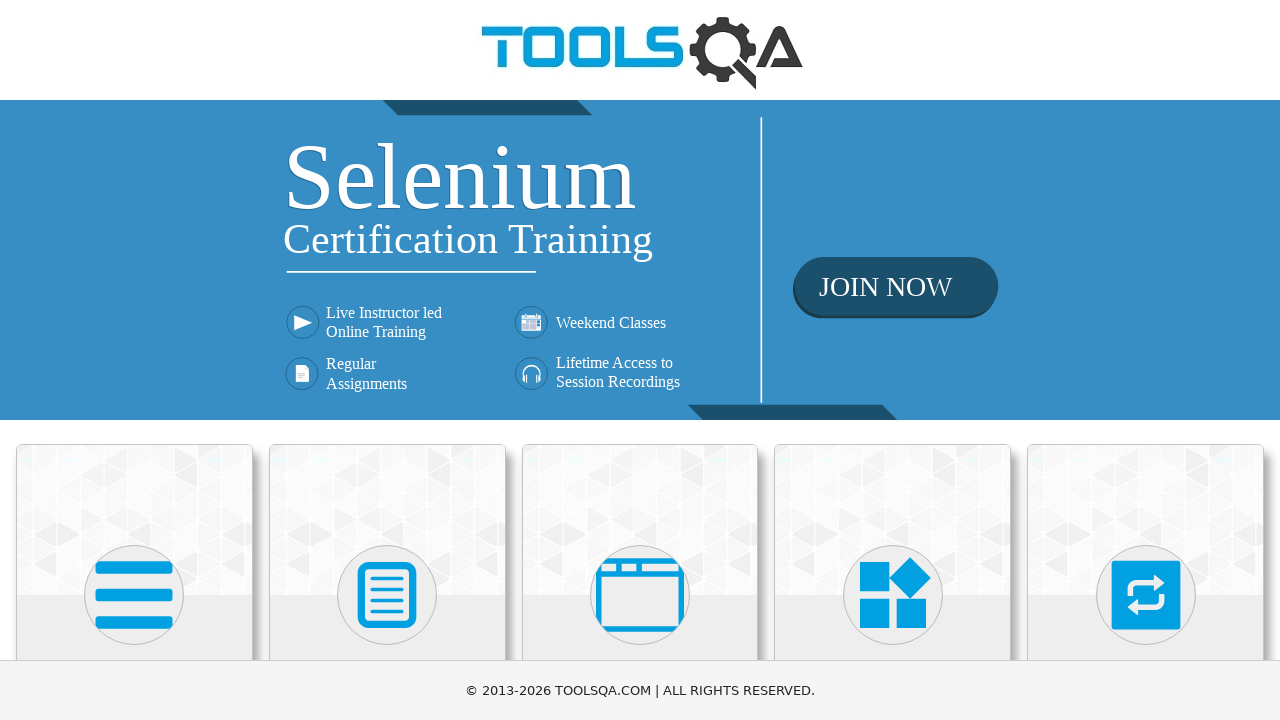

Clicked Elements category card at (134, 595) on xpath=//div[@class='category-cards']//div[1]//div[1]//div[2]//*[name()='svg']
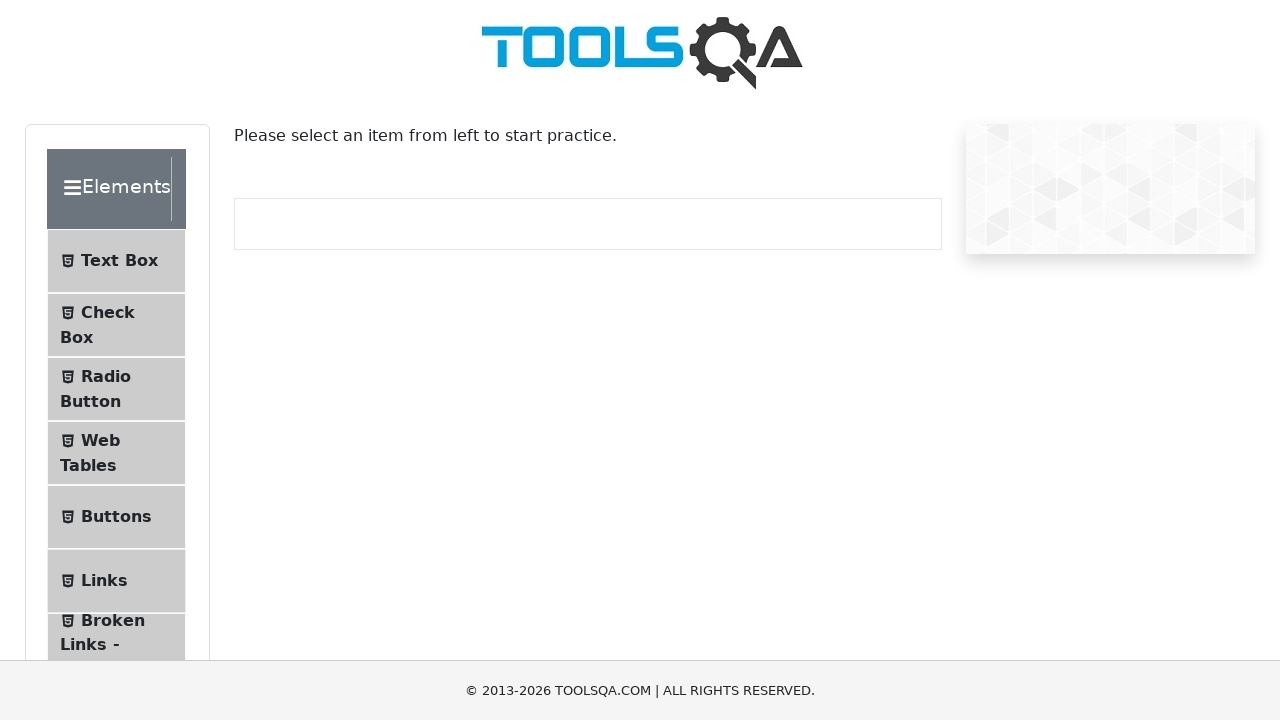

Clicked Radio Button menu item at (106, 376) on xpath=//span[normalize-space()='Radio Button']
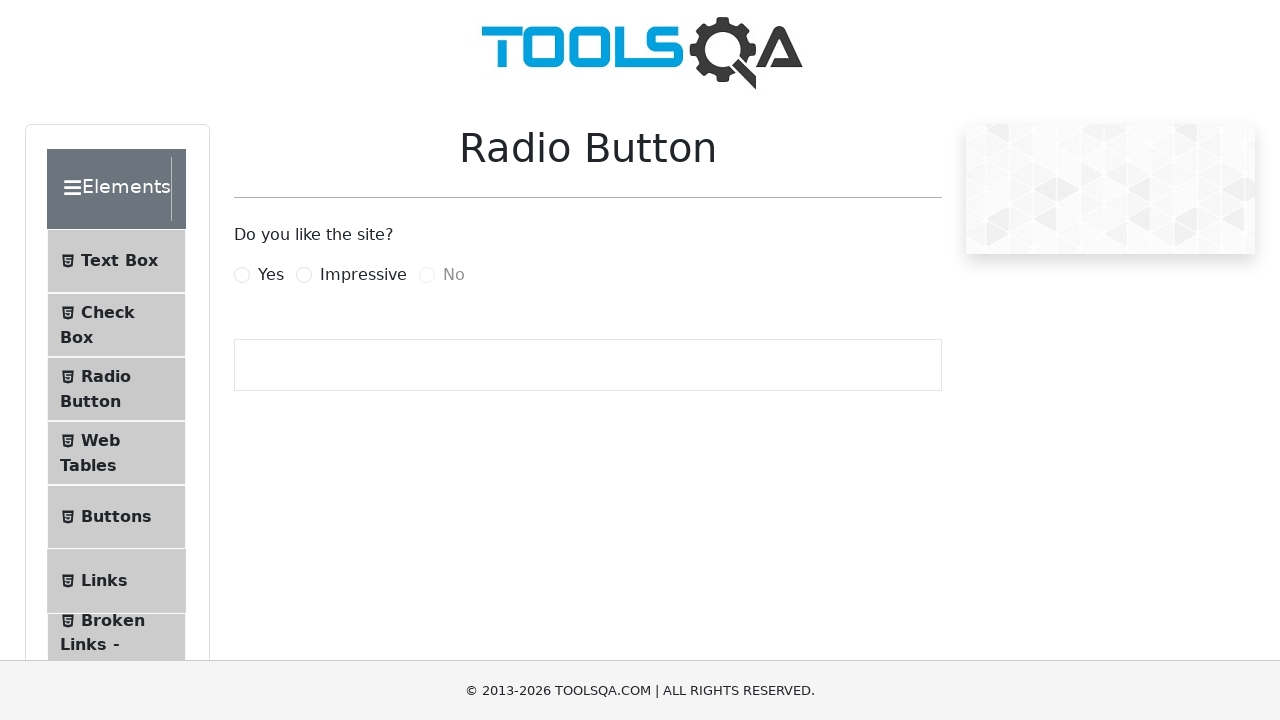

Selected Yes radio button at (271, 275) on label[for='yesRadio']
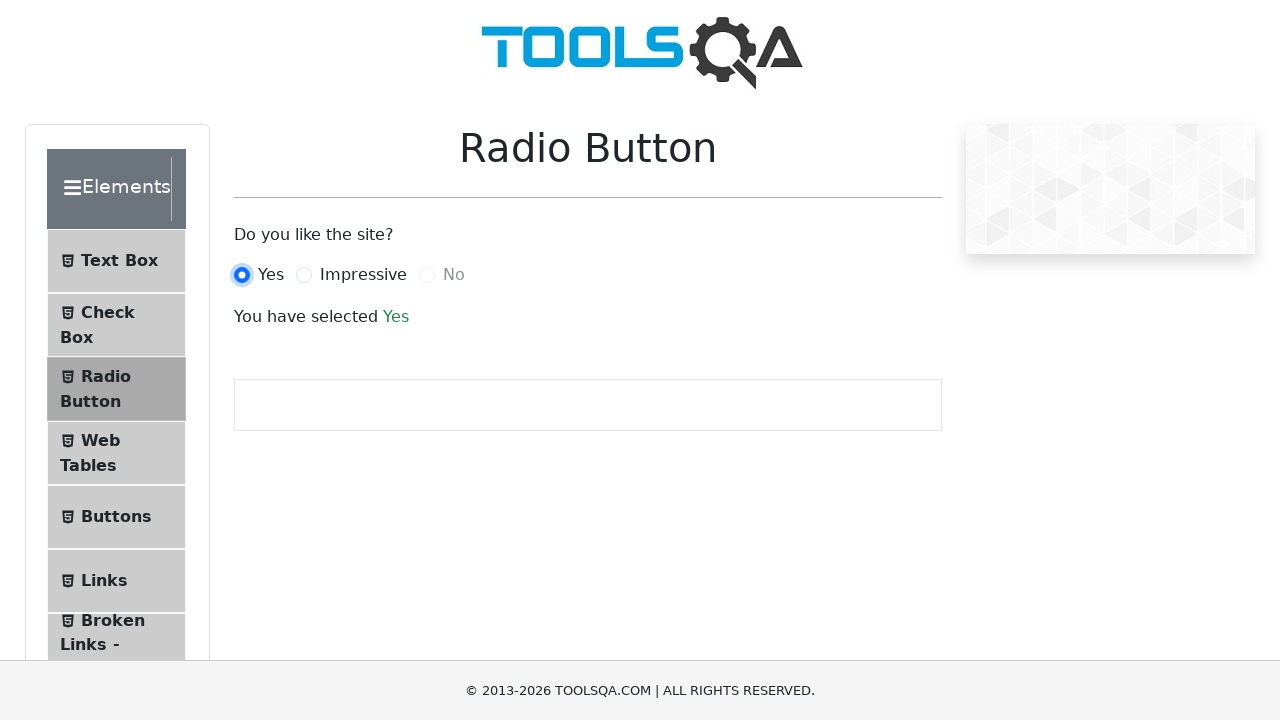

Yes radio button selection confirmed and result displayed
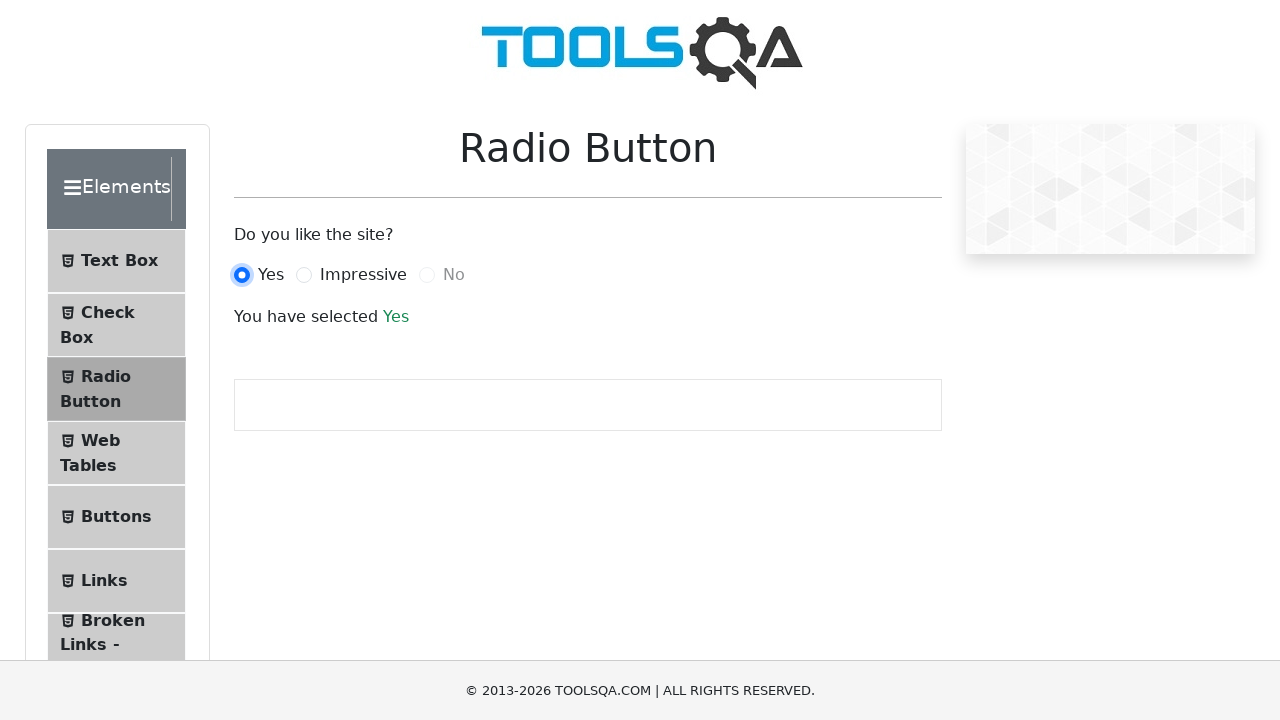

Selected Impressive radio button at (363, 275) on label[for='impressiveRadio']
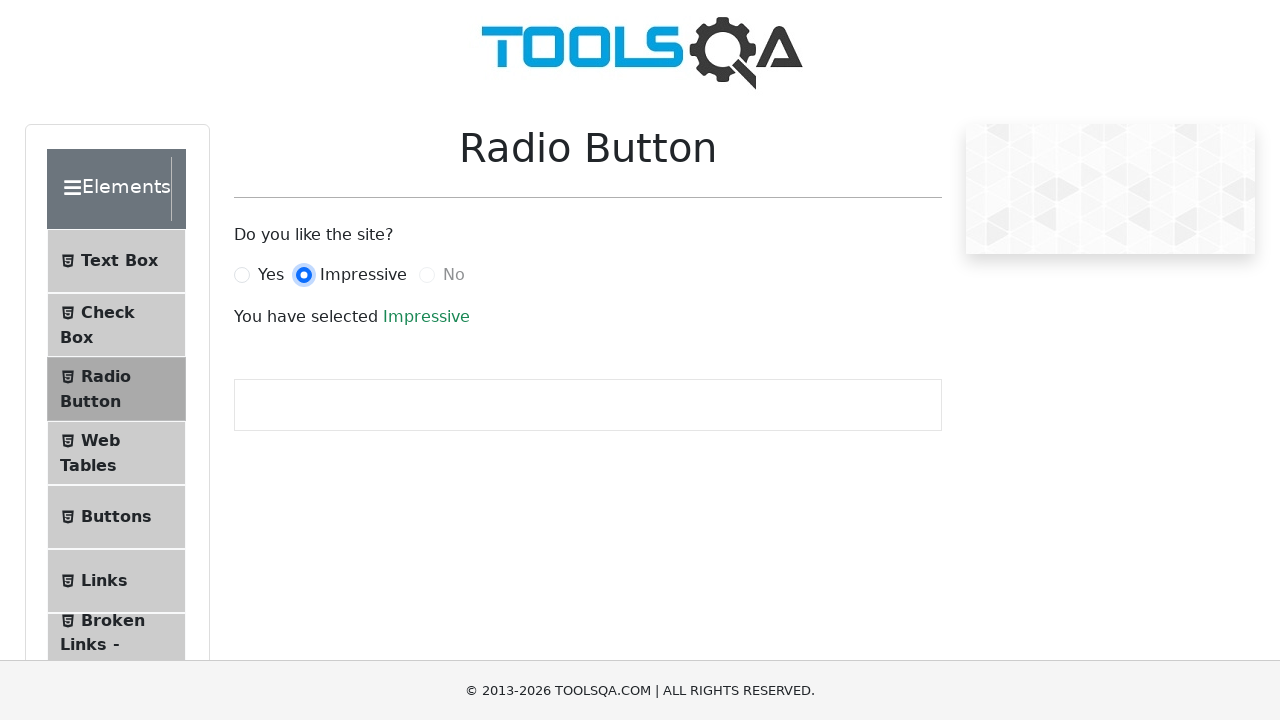

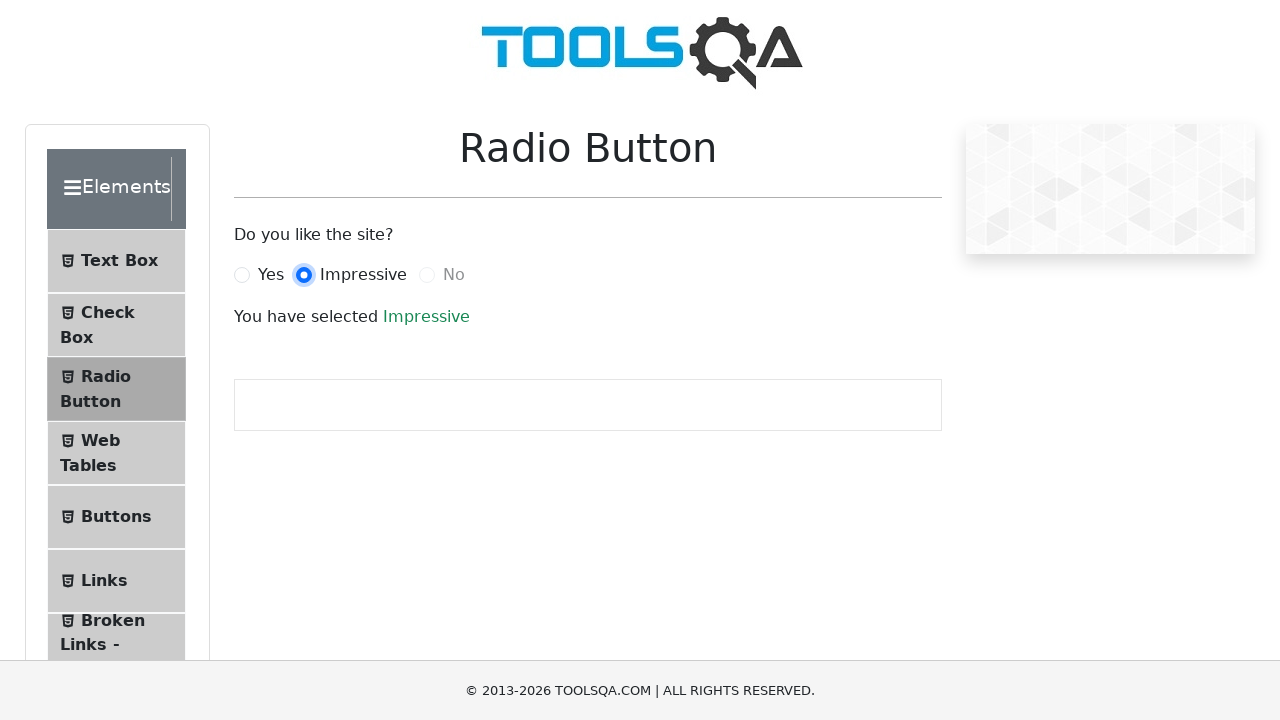